Tests form filling functionality by entering text in various input fields, selecting dropdown options, choosing a date, and submitting the form

Starting URL: https://www.selenium.dev/selenium/web/web-form.html

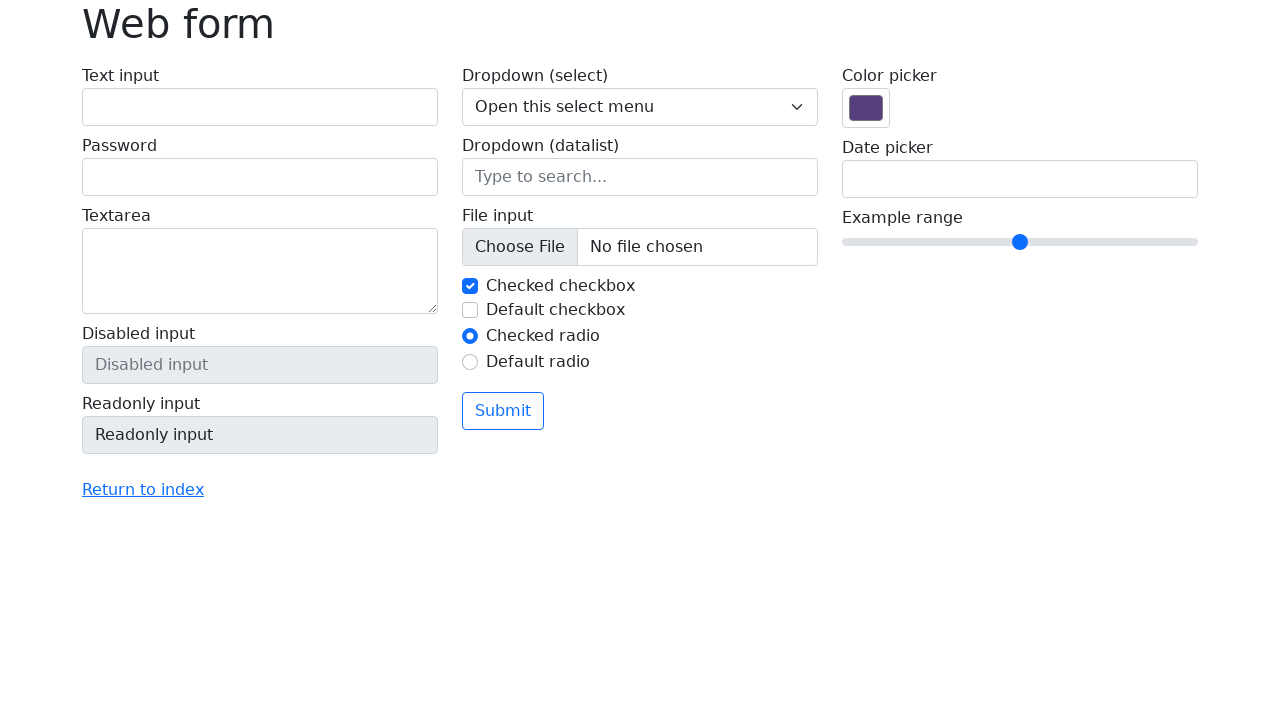

Filled text input field with 'Hola Mundo!' on input[name='my-text']
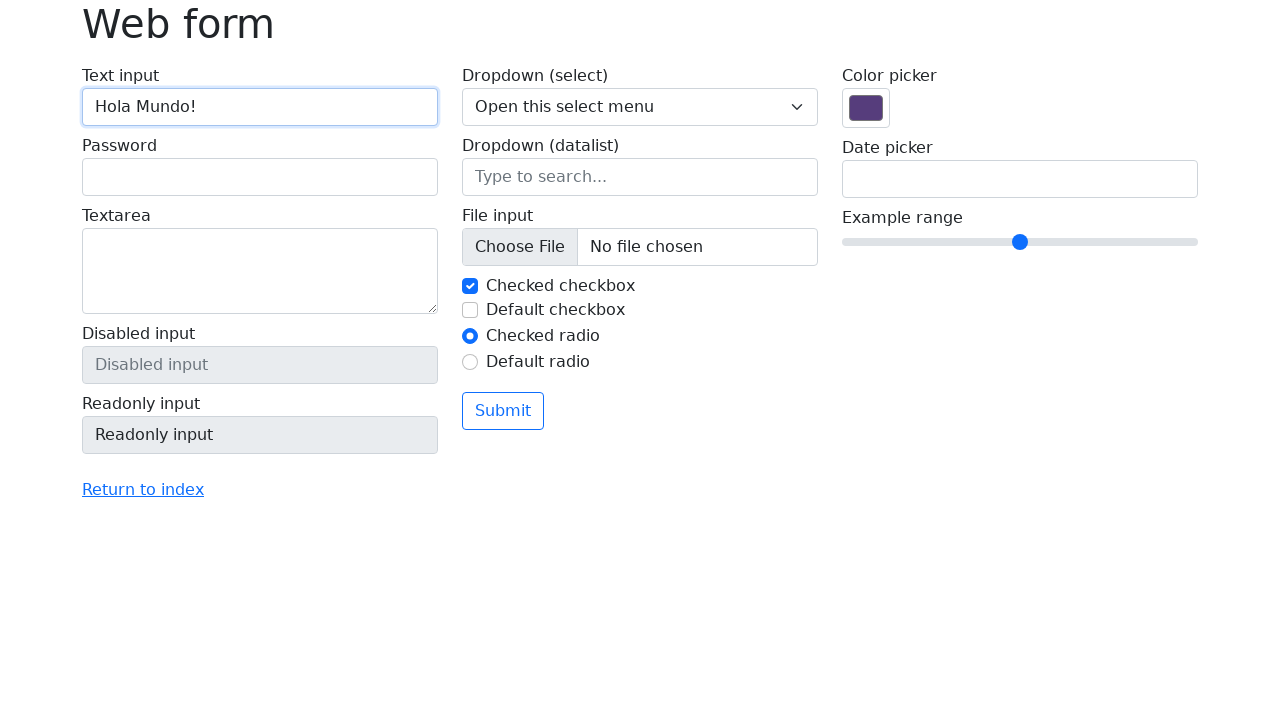

Filled password field with '12345' on input[name='my-password']
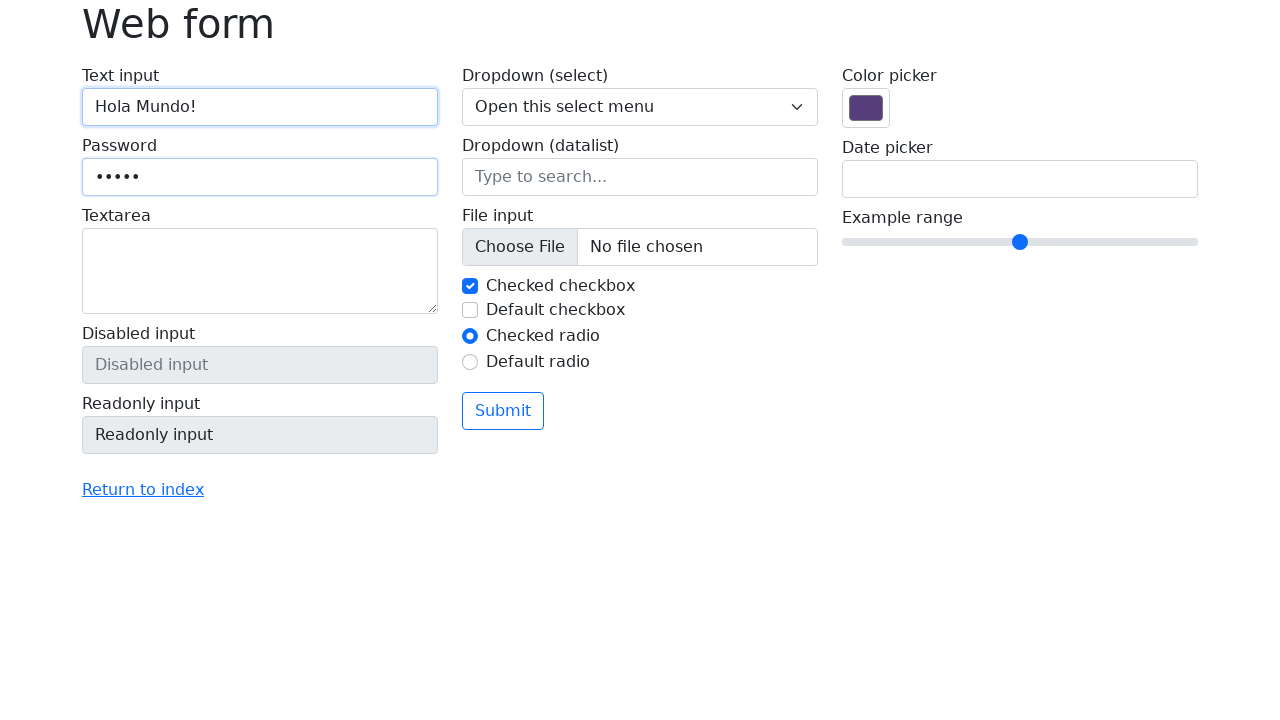

Filled text area with 'Este es mi primer script de Selenium' on textarea[name='my-textarea']
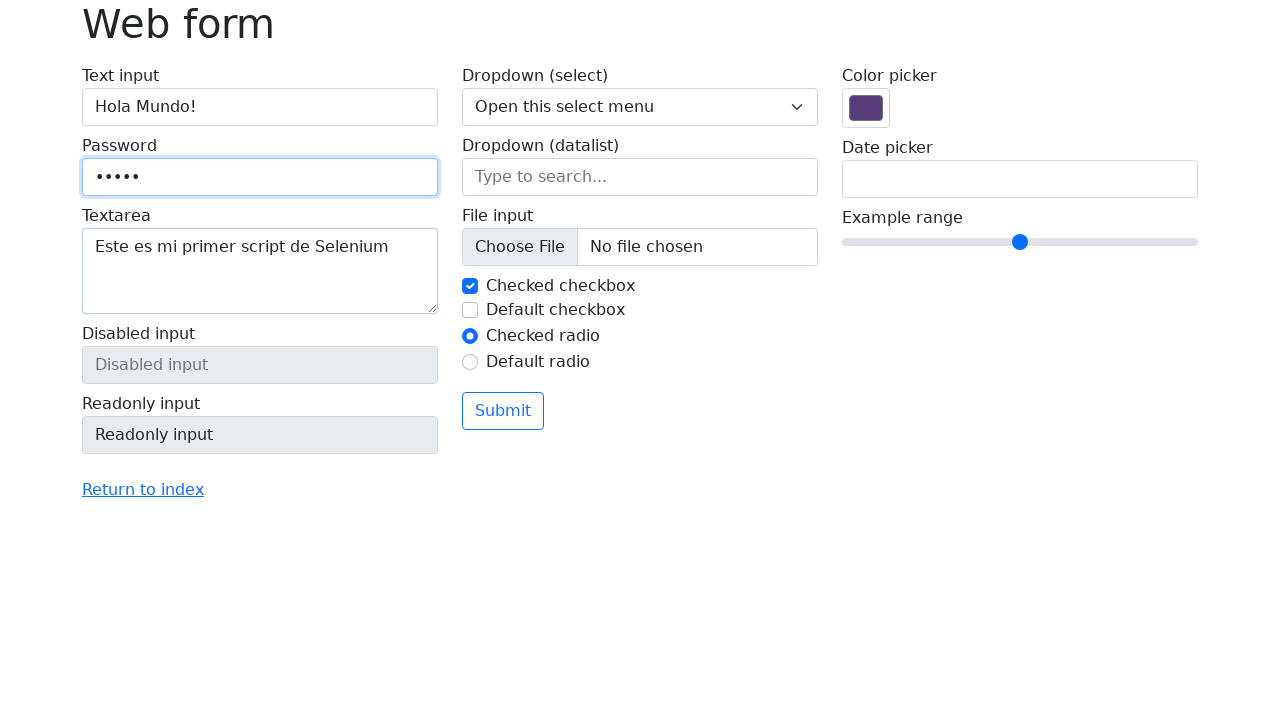

Selected 'One' from dropdown menu on select[name='my-select']
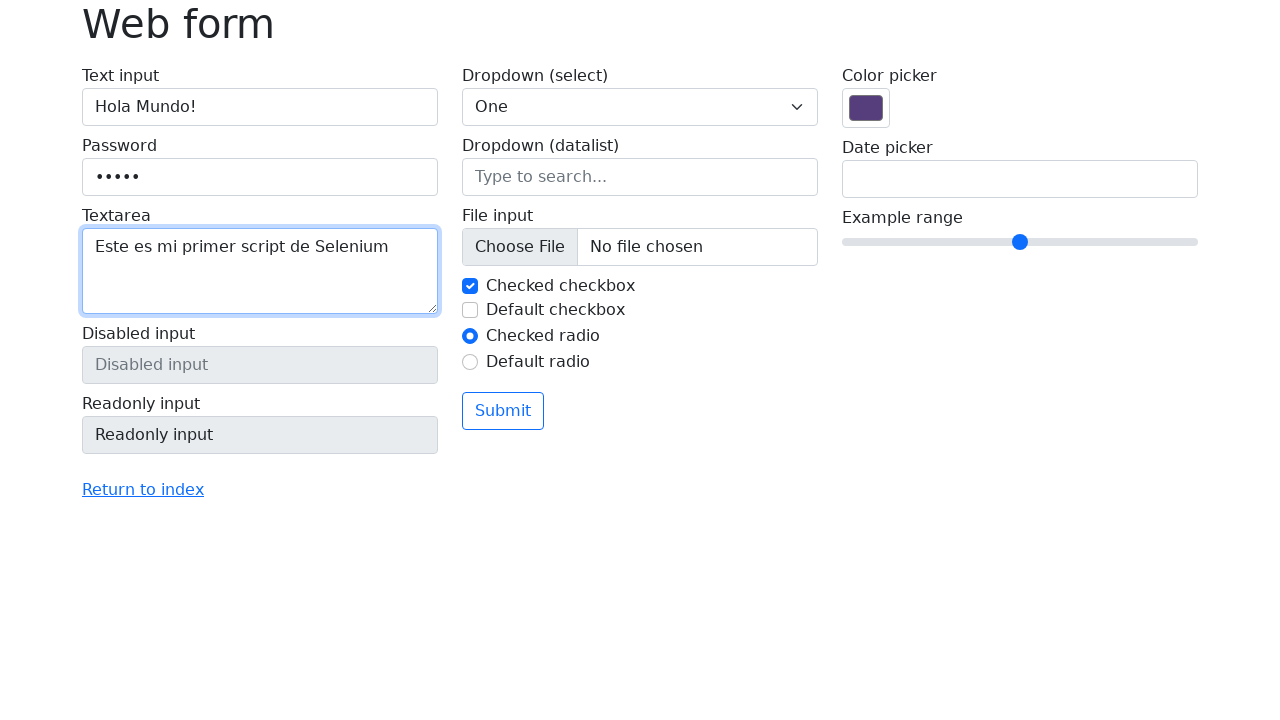

Clicked datalist input field at (640, 177) on input[name='my-datalist']
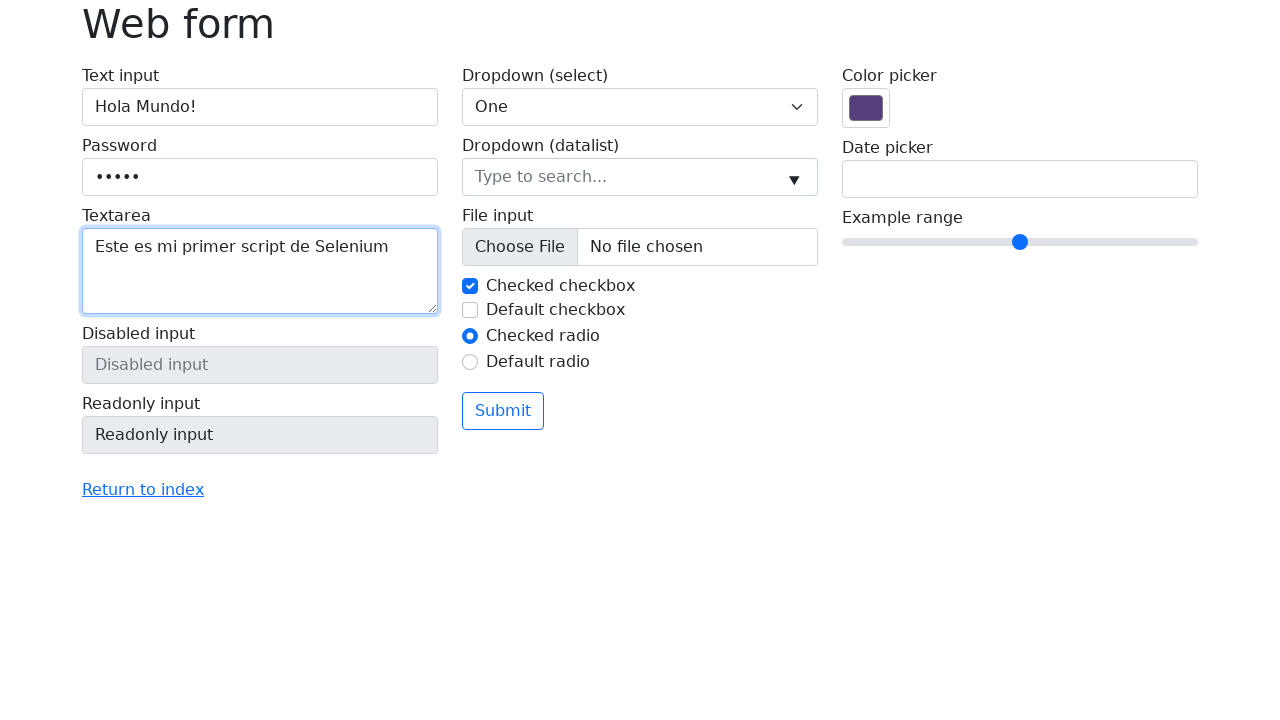

Filled datalist field with 'New York' on input[name='my-datalist']
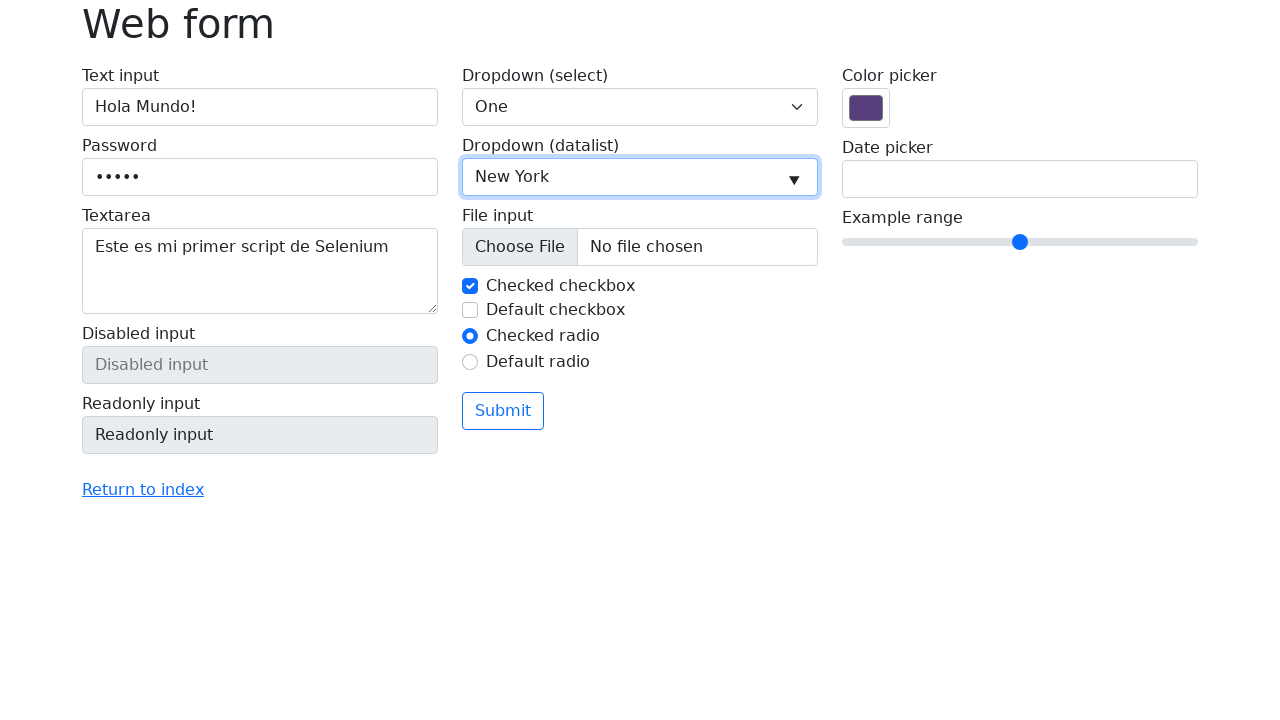

Clicked date picker field at (1020, 179) on input[name='my-date']
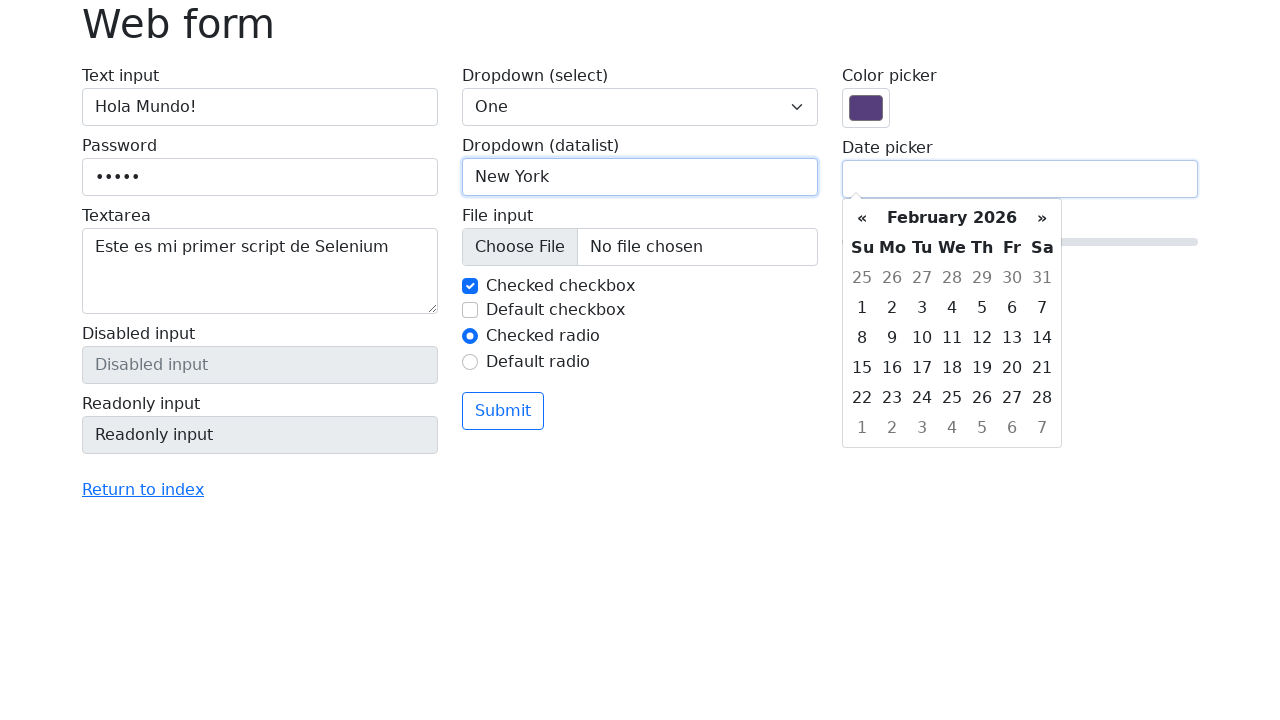

Filled date field with '2025-05-01' on input[name='my-date']
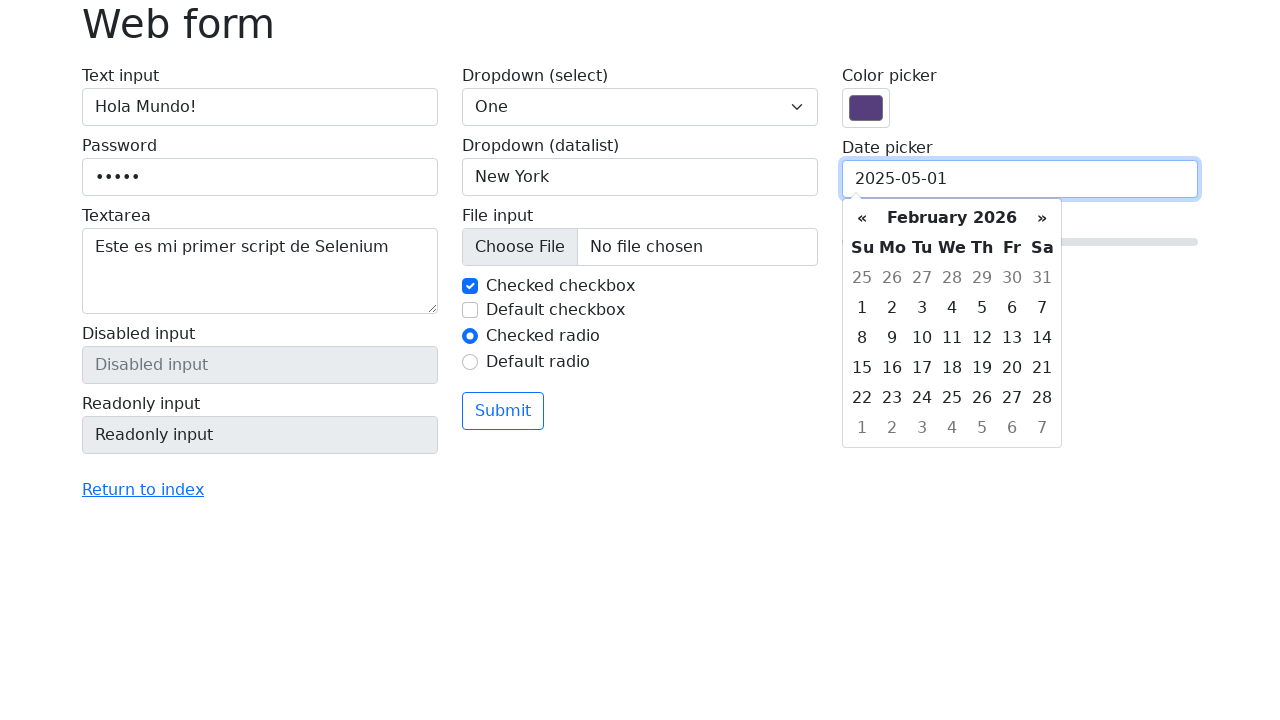

Clicked submit button to submit the form at (503, 411) on button
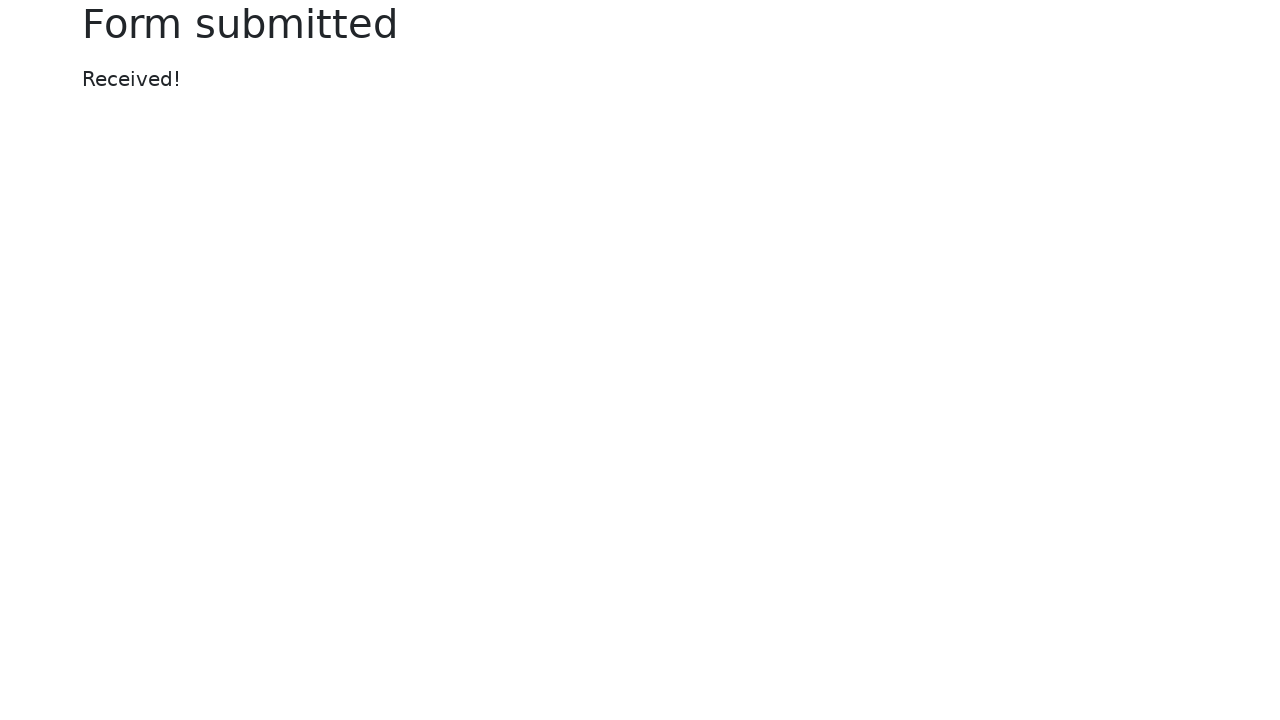

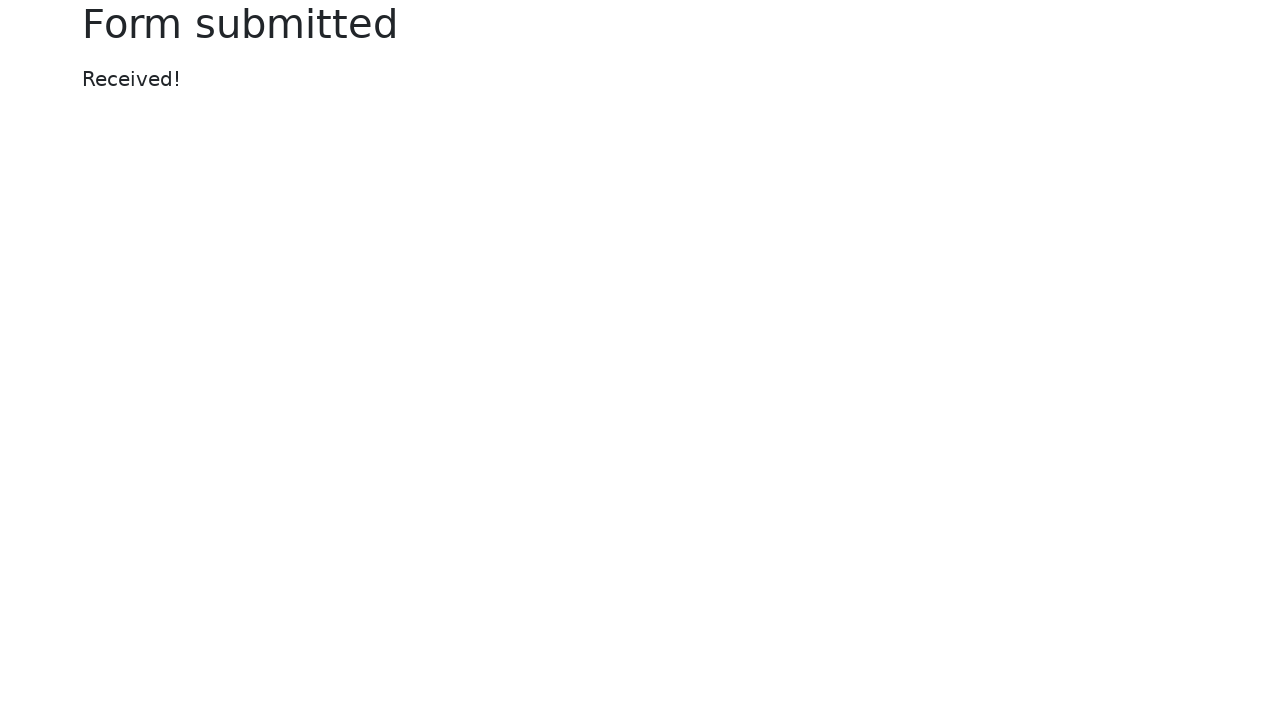